Tests handling of JavaScript dialog/popup by setting up a listener to accept the dialog and clicking the confirm button

Starting URL: https://rahulshettyacademy.com/AutomationPractice/

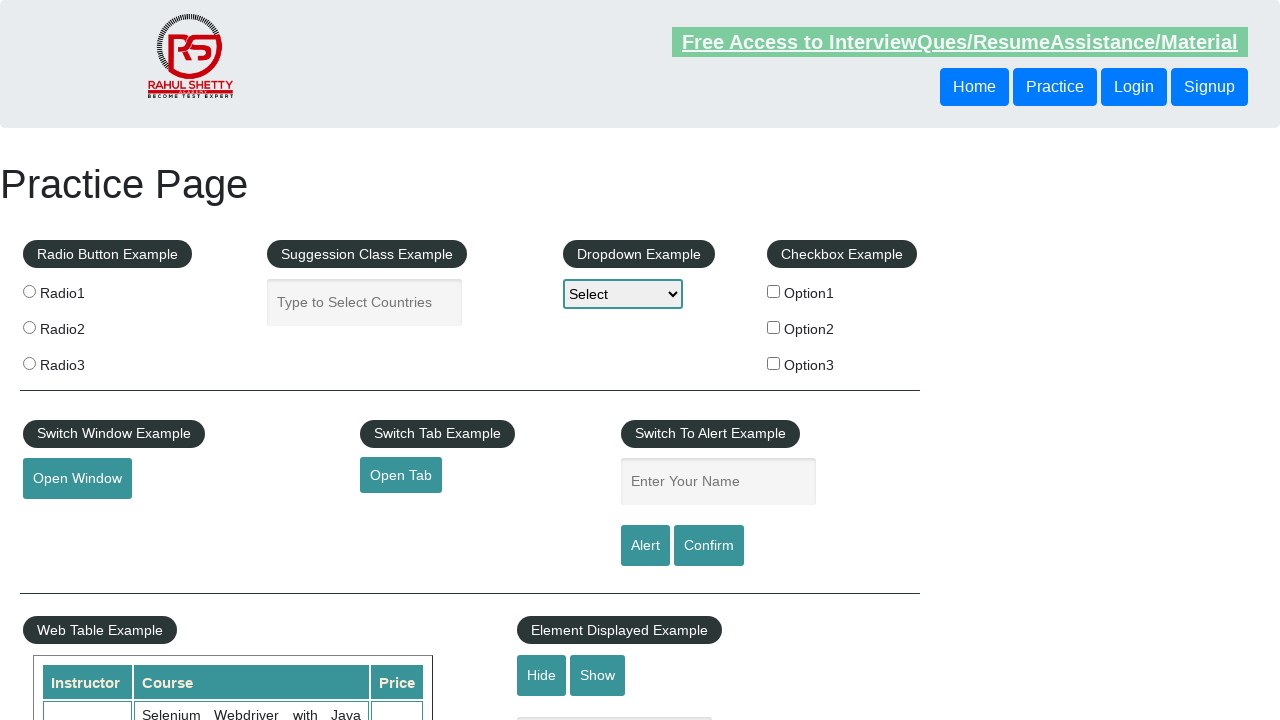

Set up dialog handler to automatically accept popups
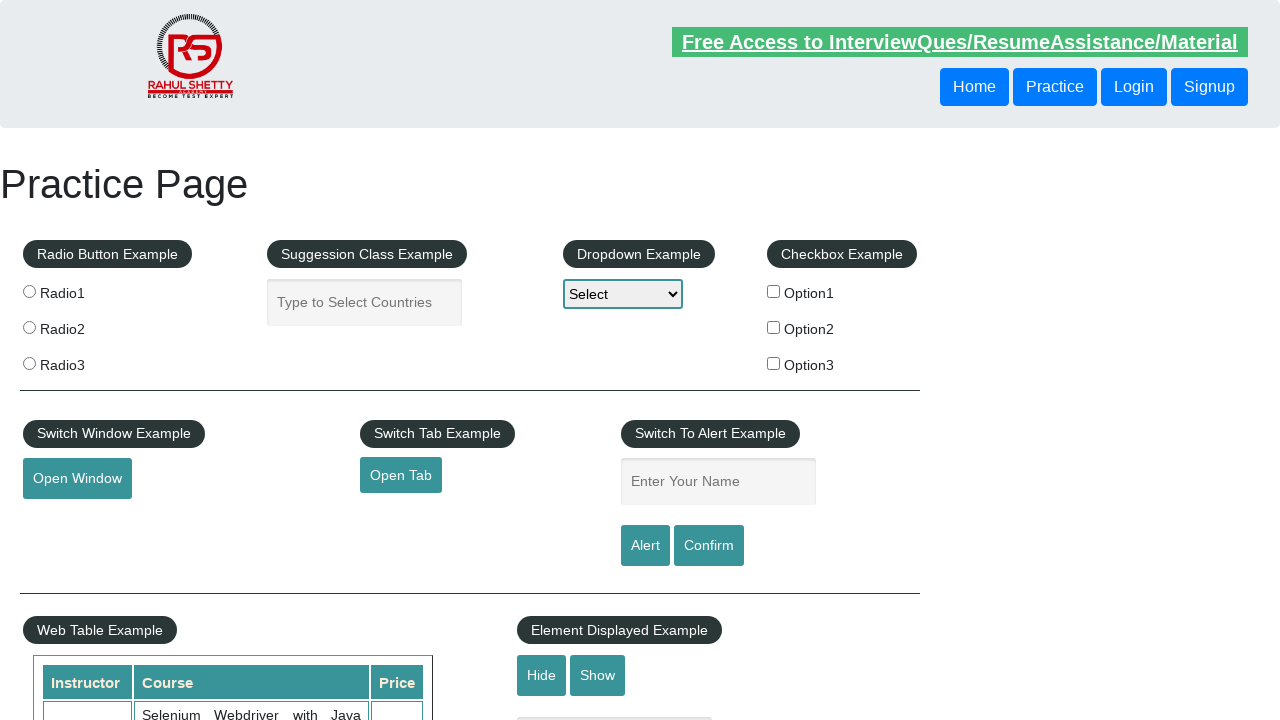

Clicked confirm button to trigger JavaScript dialog at (709, 546) on #confirmbtn
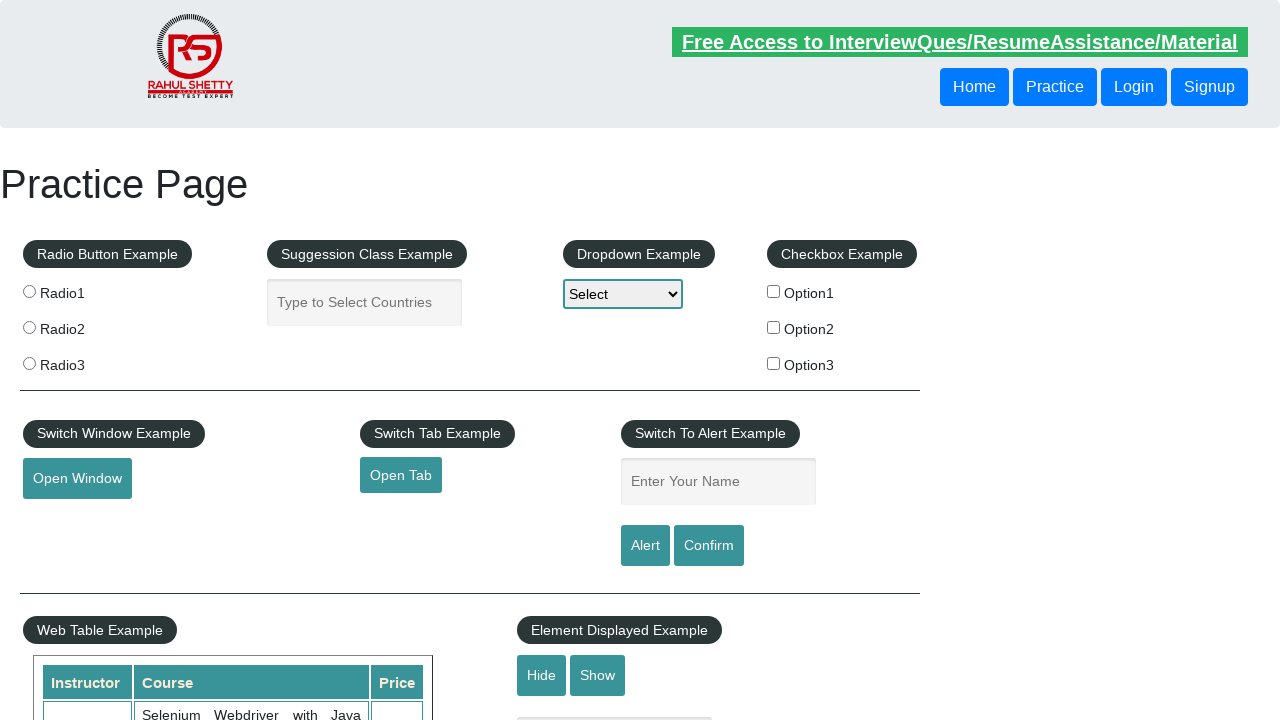

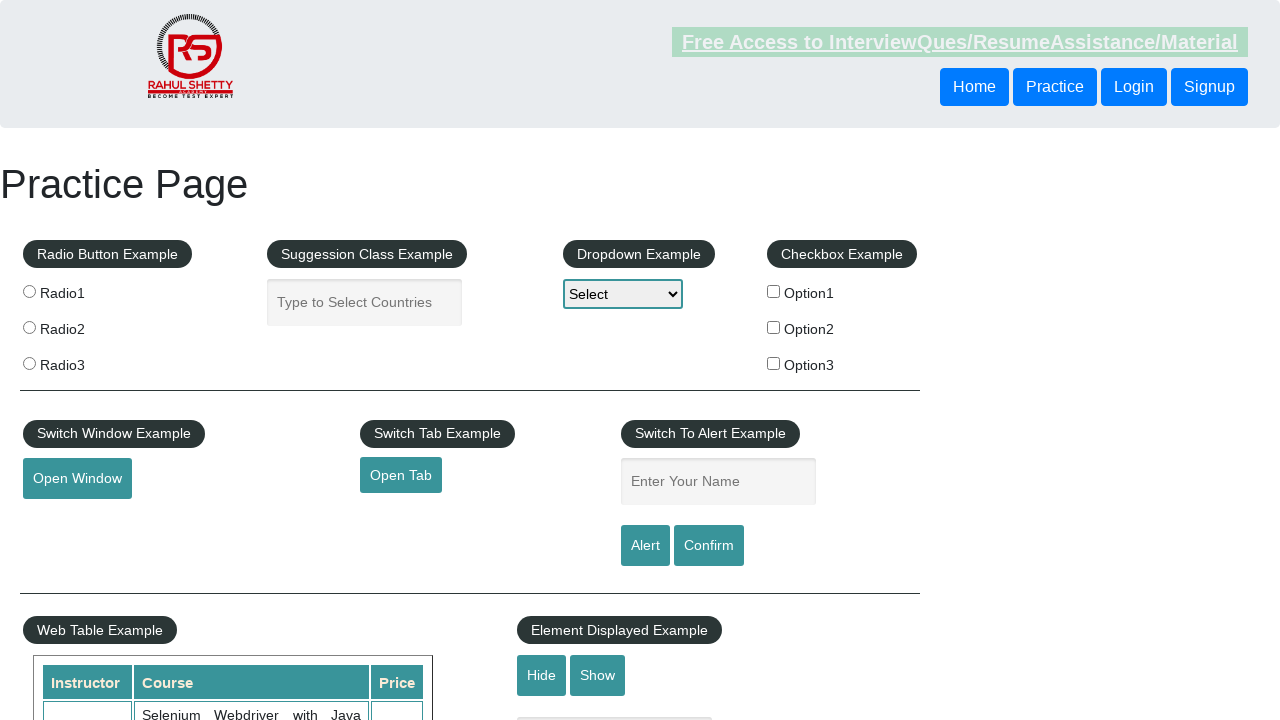